Opens the Redbus website in a Chromium browser and verifies the page loads by checking its title and URL.

Starting URL: https://www.redbus.in

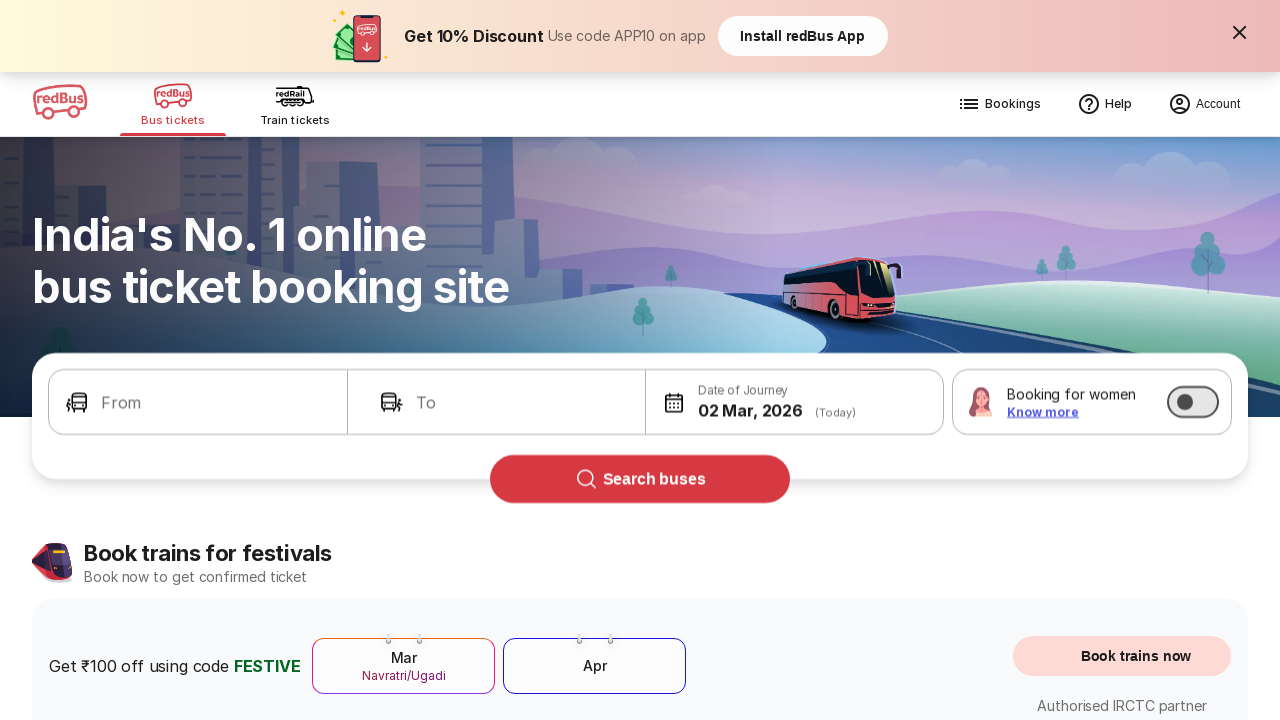

Waited for Redbus page to load (domcontentloaded)
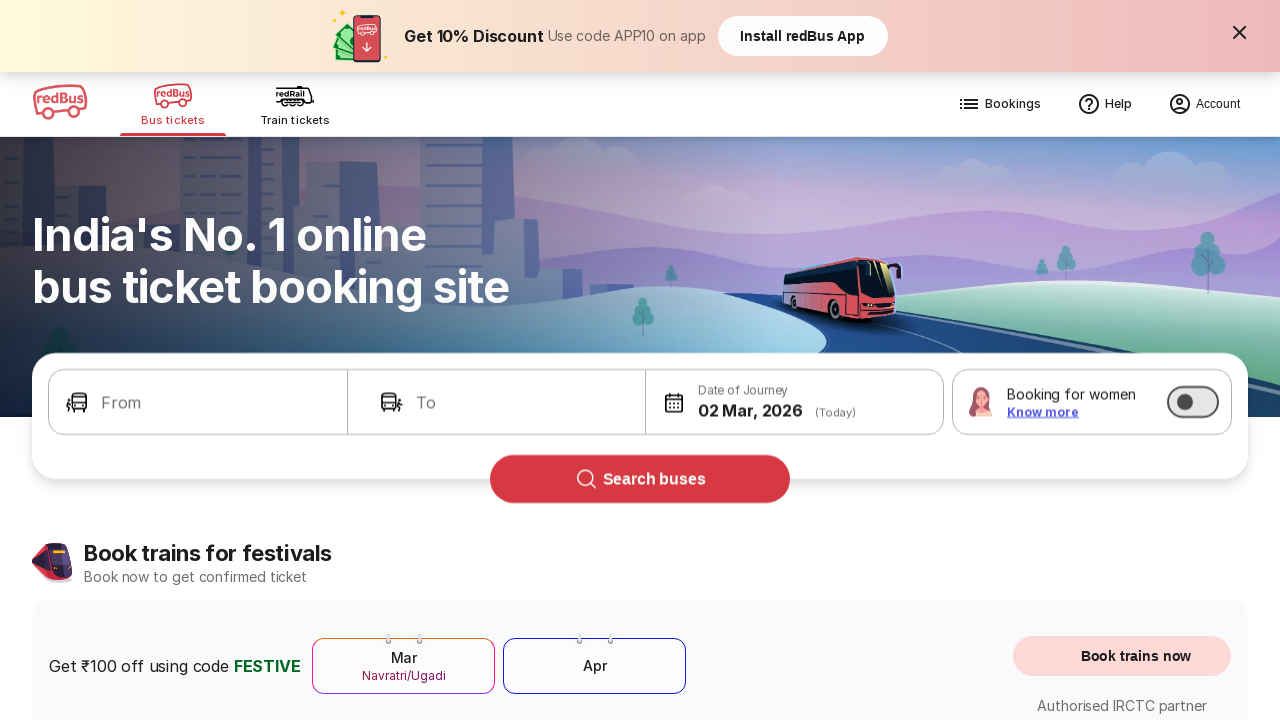

Retrieved page title: Bus Booking Online and Train Tickets at Lowest Price - redBus
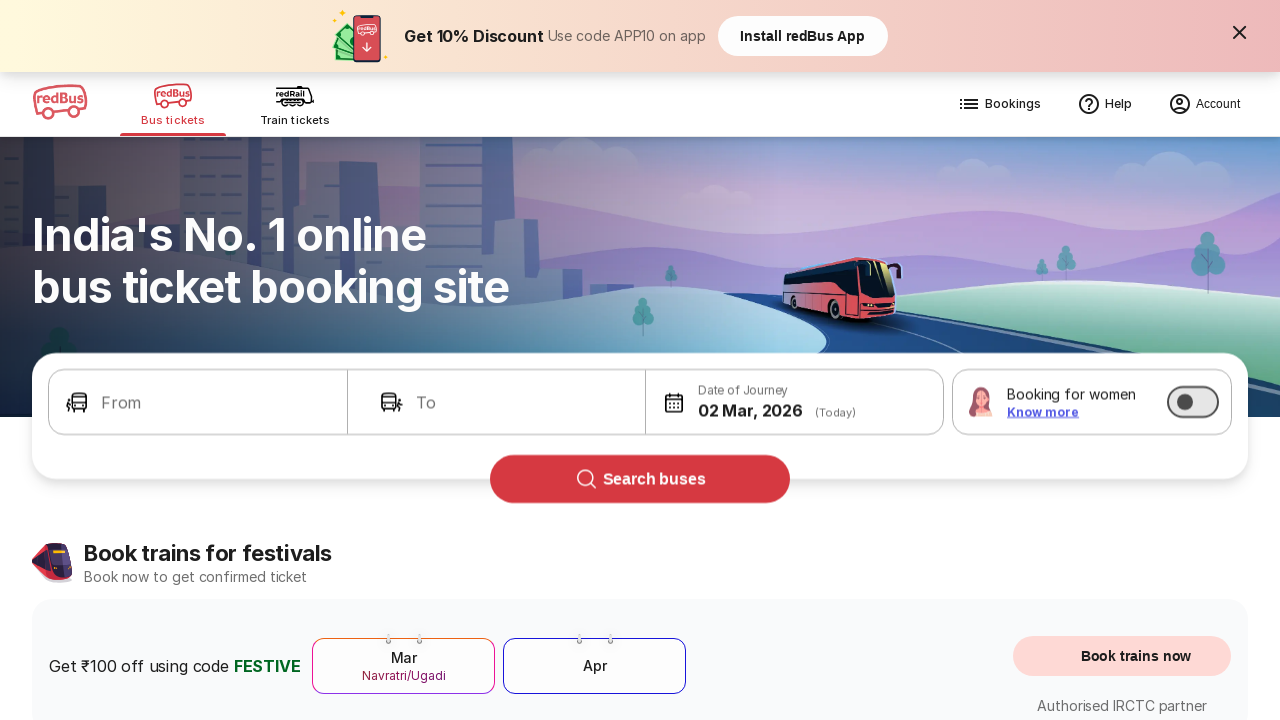

Verified page URL: https://www.redbus.in/
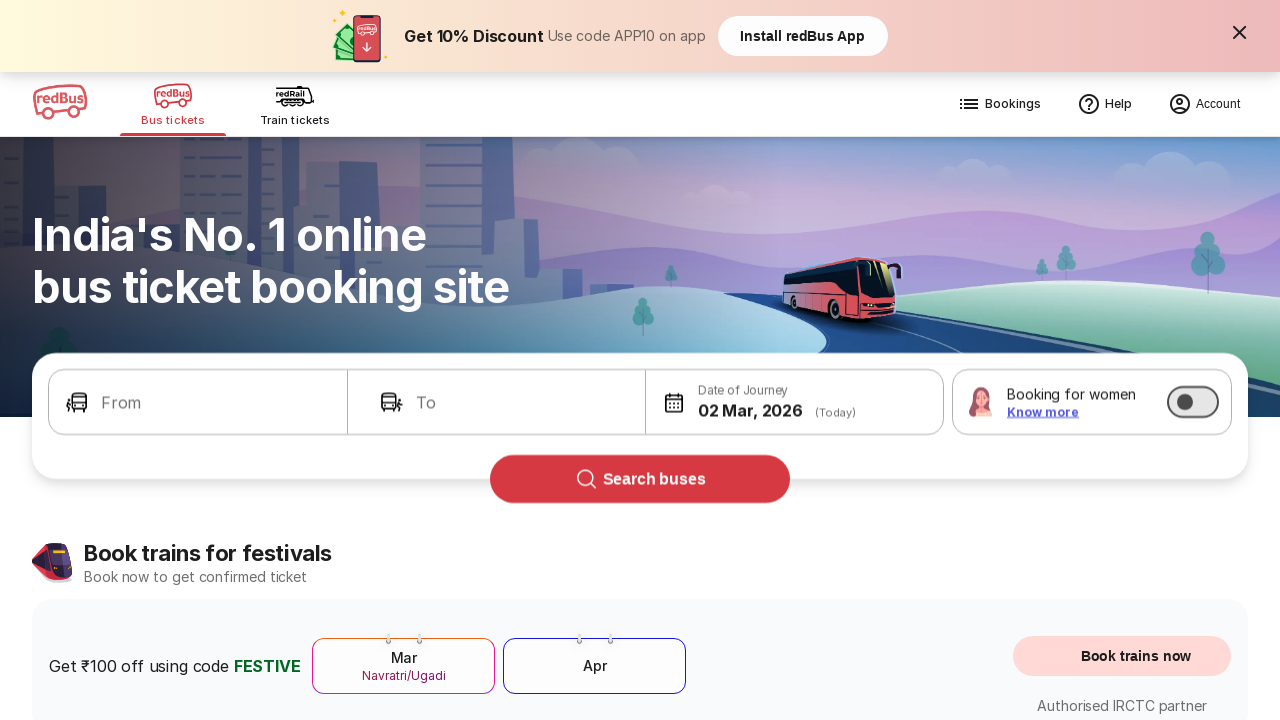

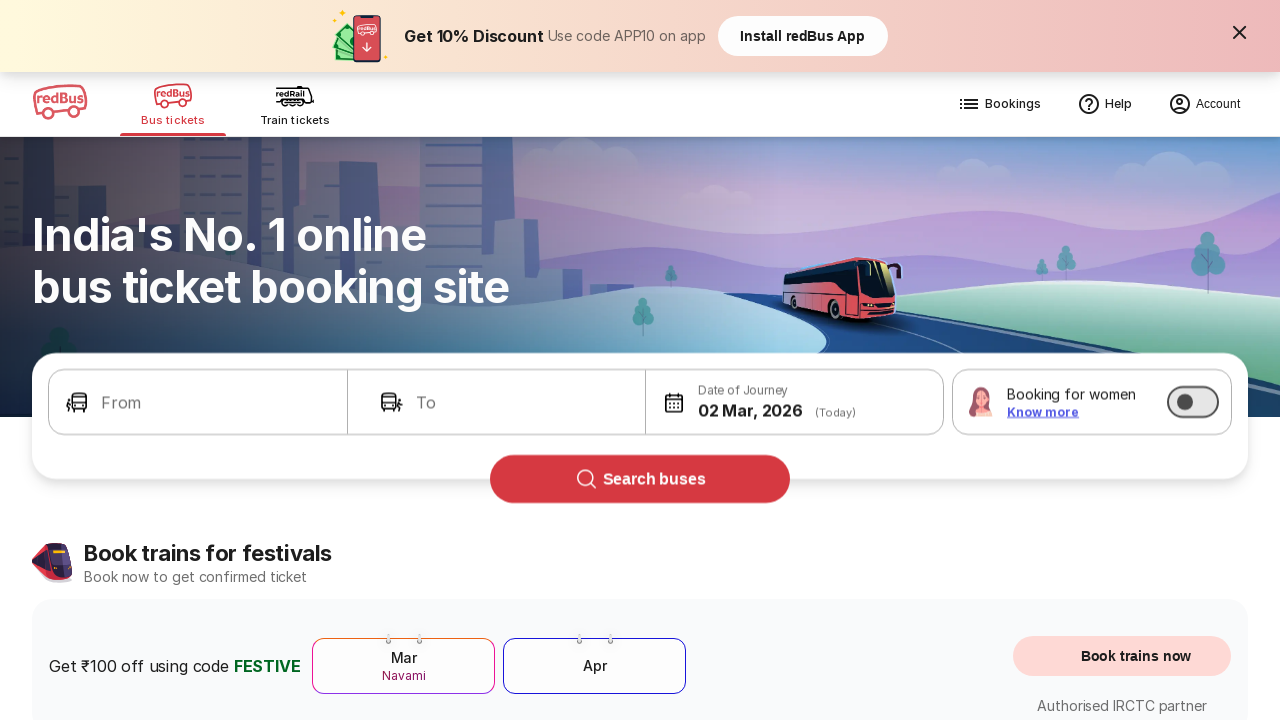